Navigates to ParaBank homepage, clicks the Services link in the header, and verifies the page title

Starting URL: https://parabank.parasoft.com/parabank

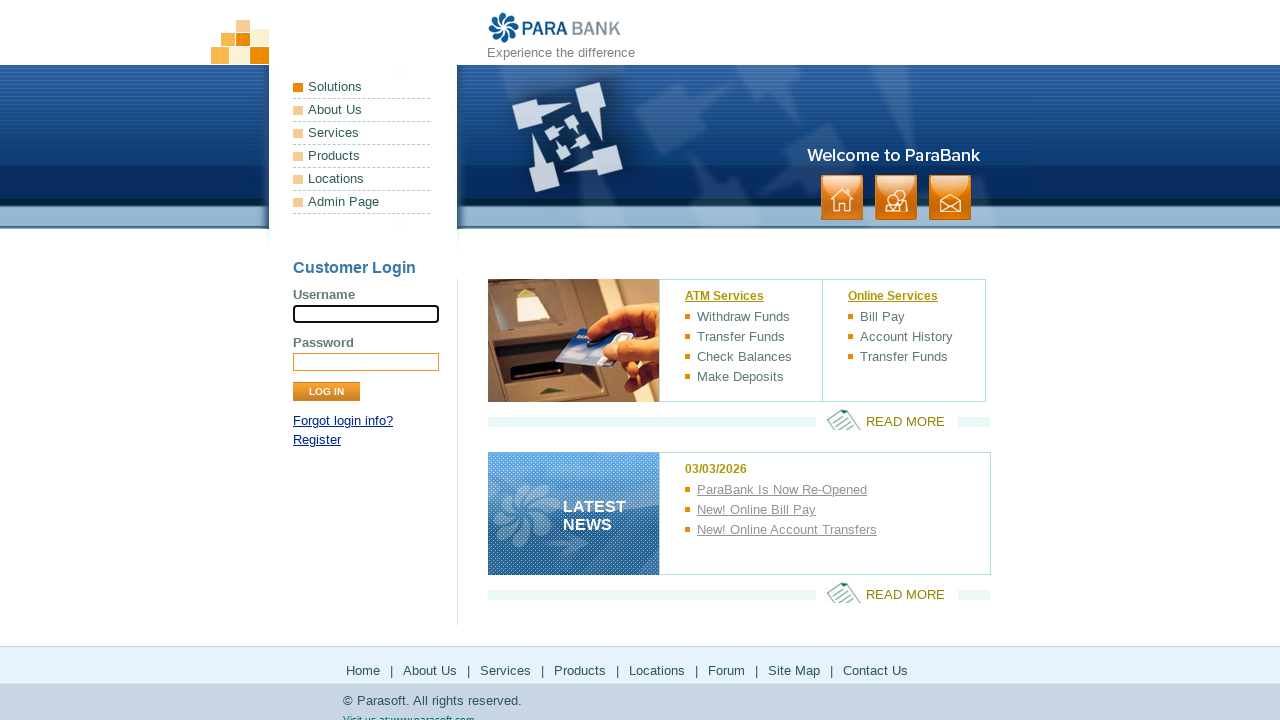

Navigated to ParaBank homepage
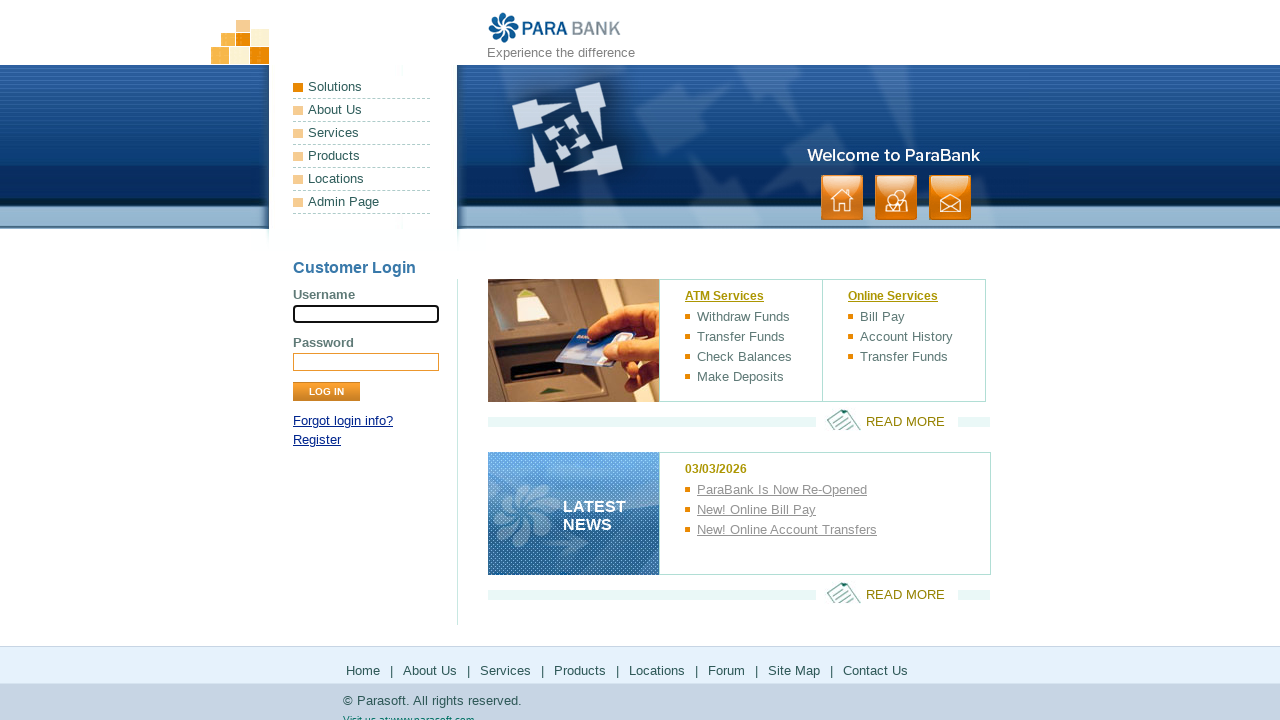

Clicked Services link in header at (362, 133) on #headerPanel >> internal:role=link[name="Services"i]
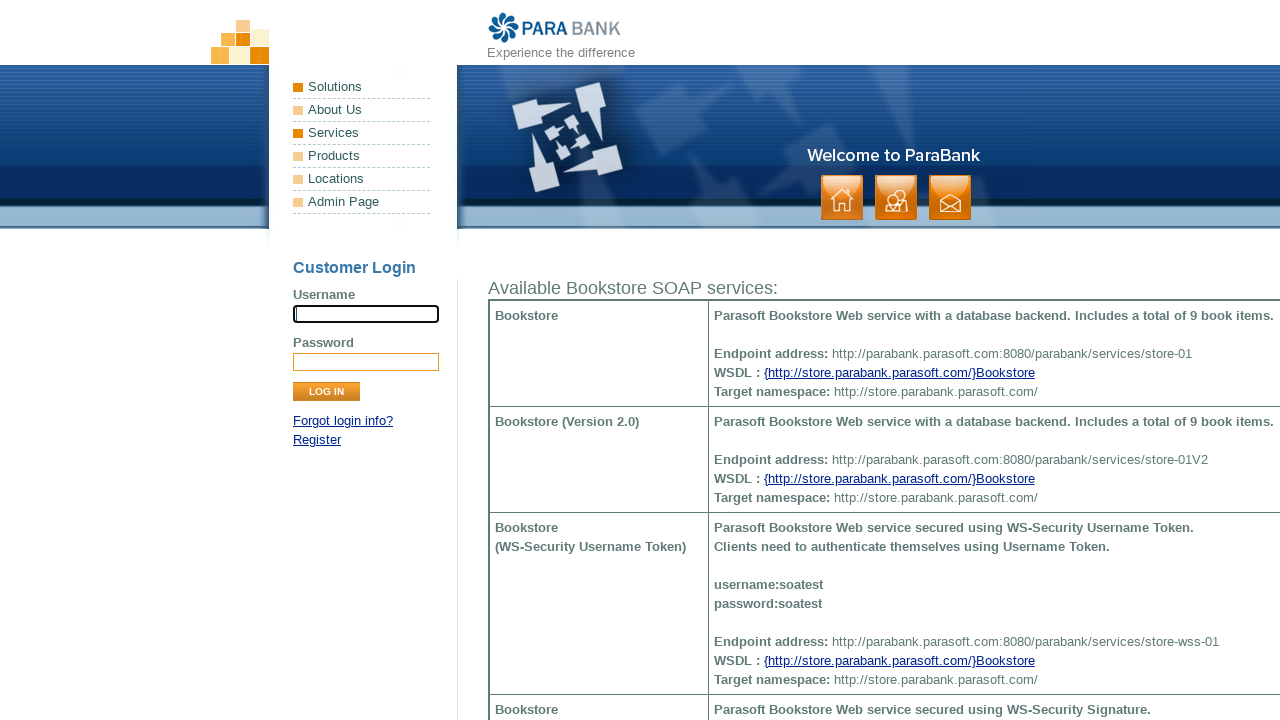

Verified page title contains 'ParaBank | Services'
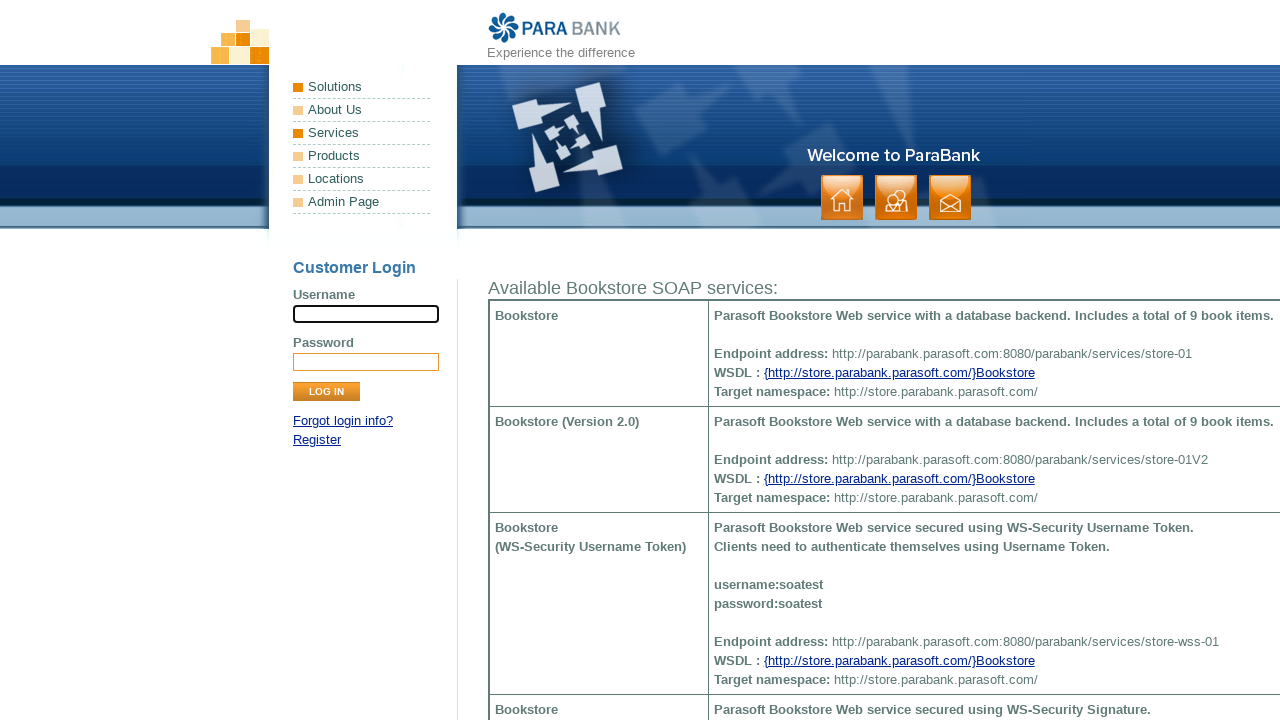

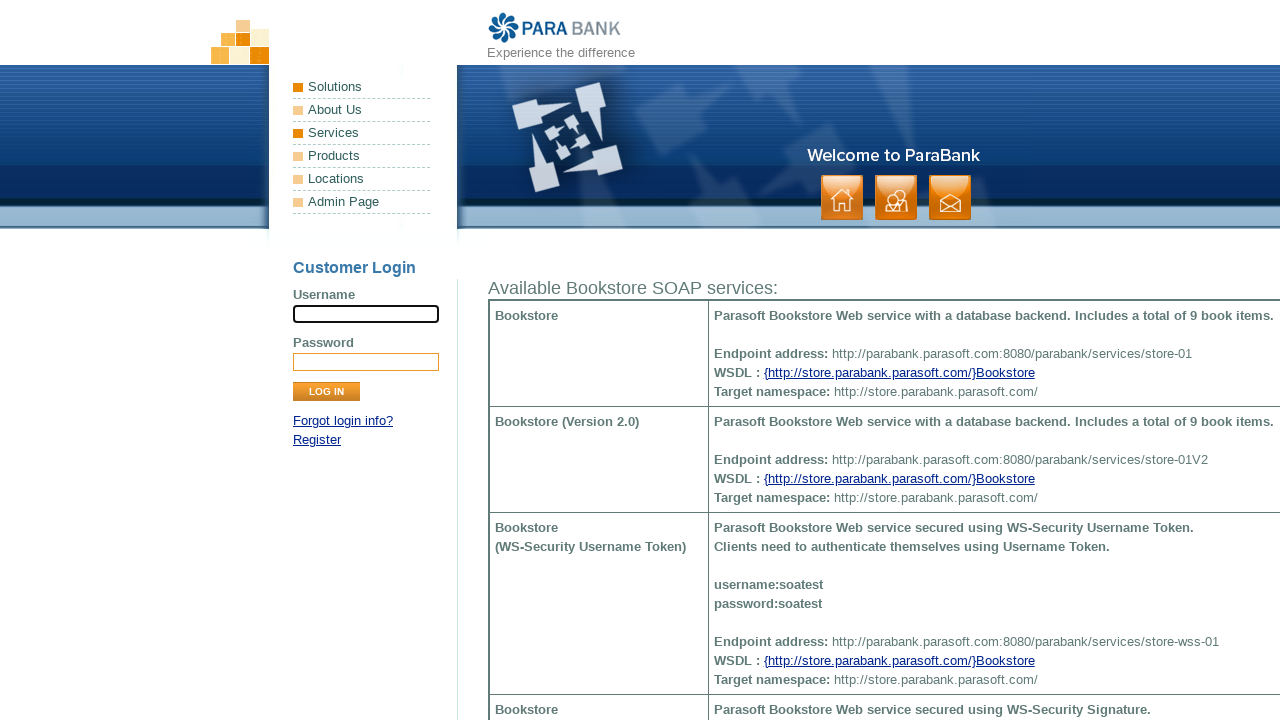